Tests multiple browser windows functionality by clicking a link that opens a new window, switching to that window to verify its content, then closing it and switching back to the main window to verify the original page is still accessible.

Starting URL: https://the-internet.herokuapp.com/windows

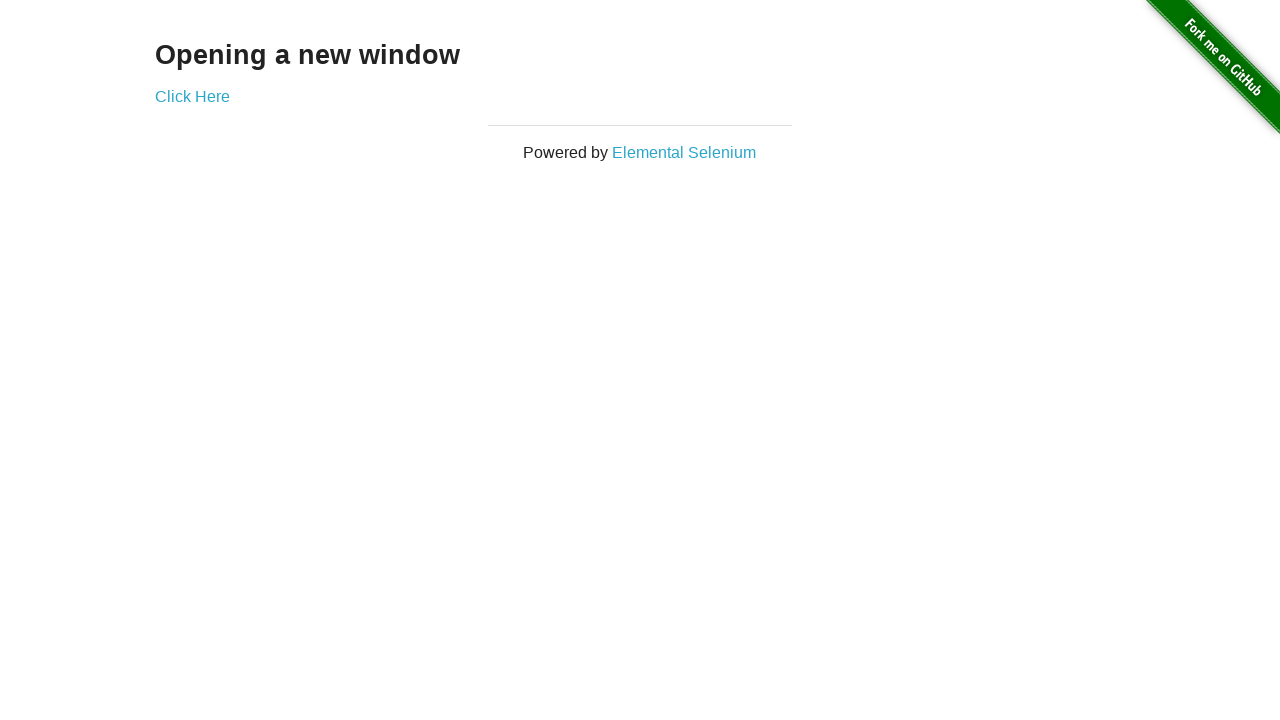

Clicked link to open new window at (192, 96) on xpath=//*[@id='content']/div/a
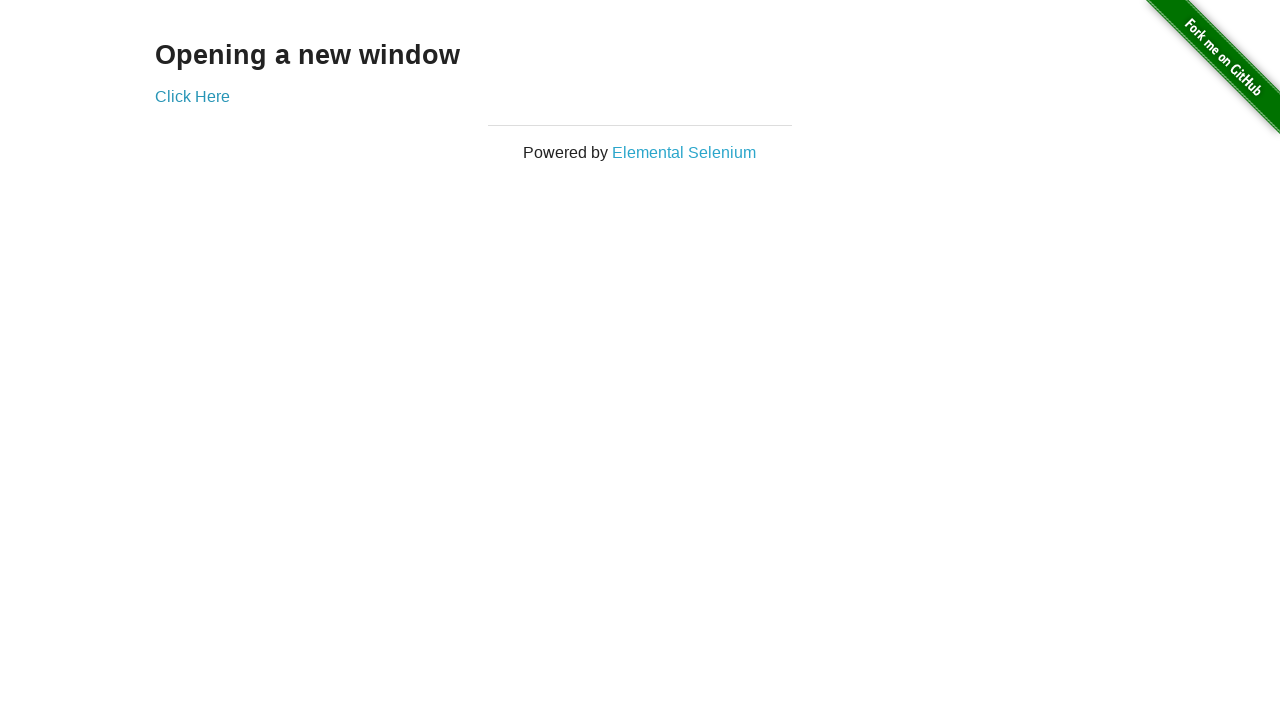

Captured new window/page object
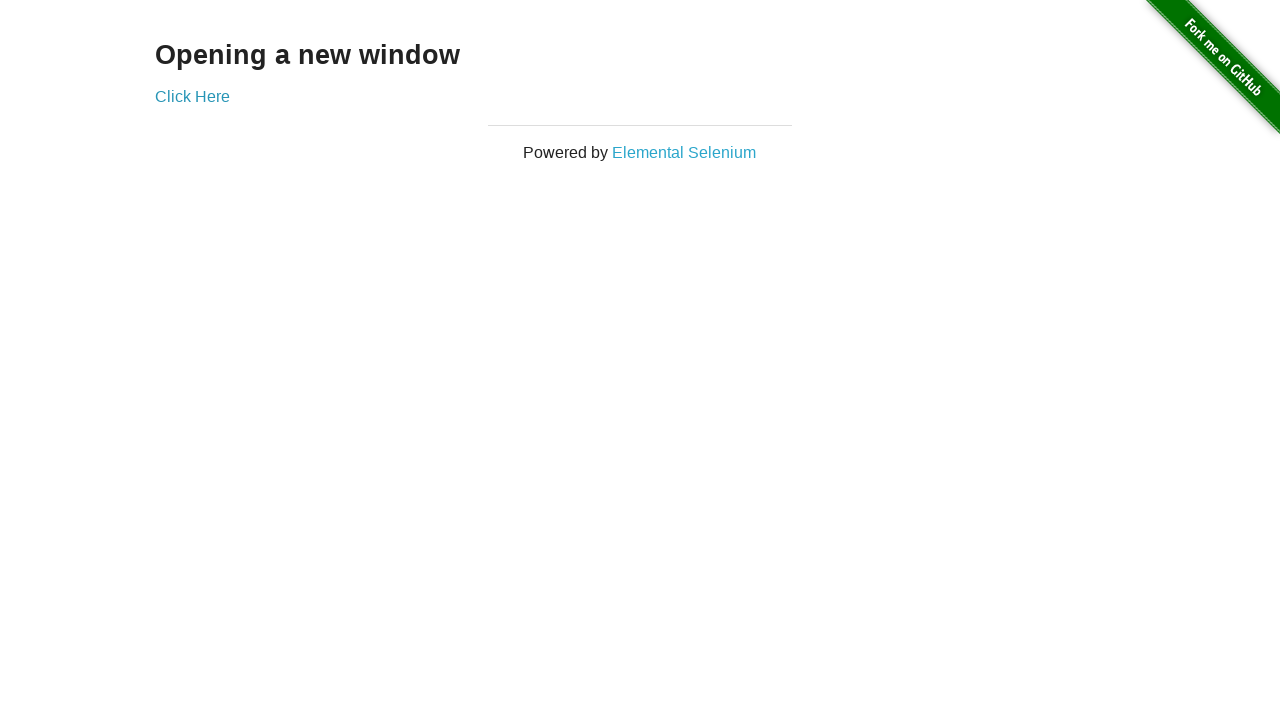

New window finished loading
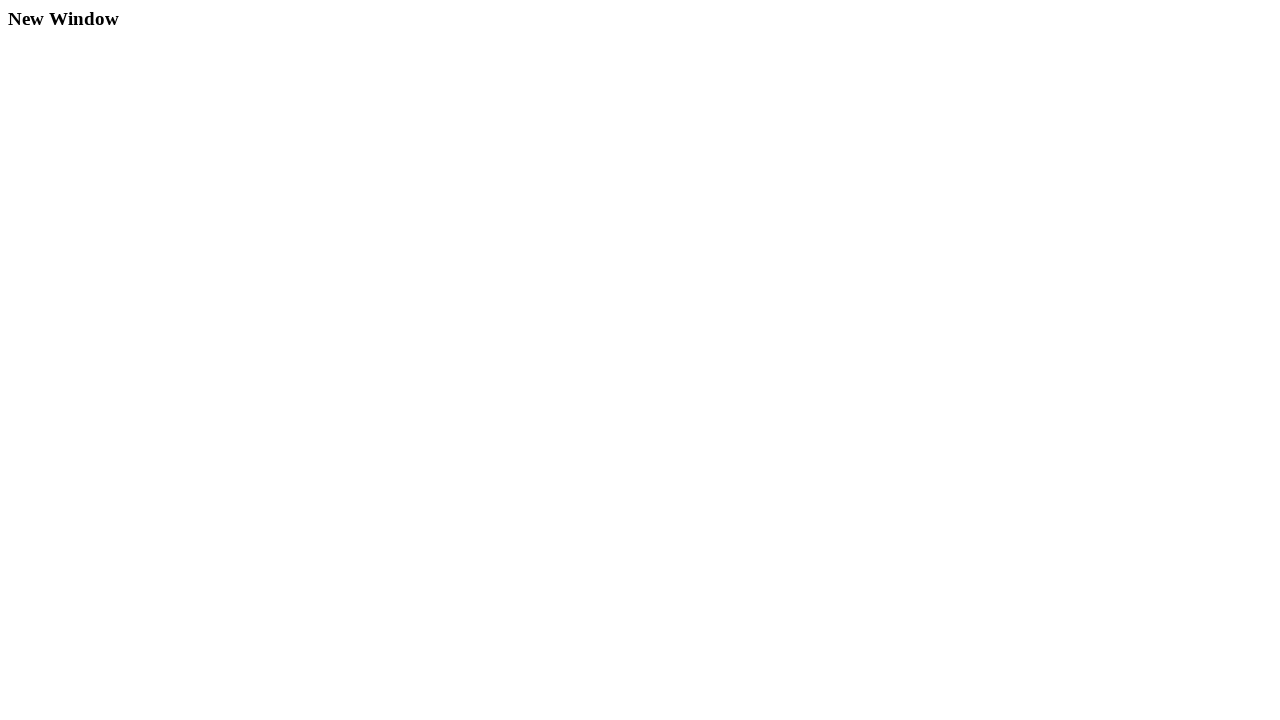

Retrieved h3 text content from new window
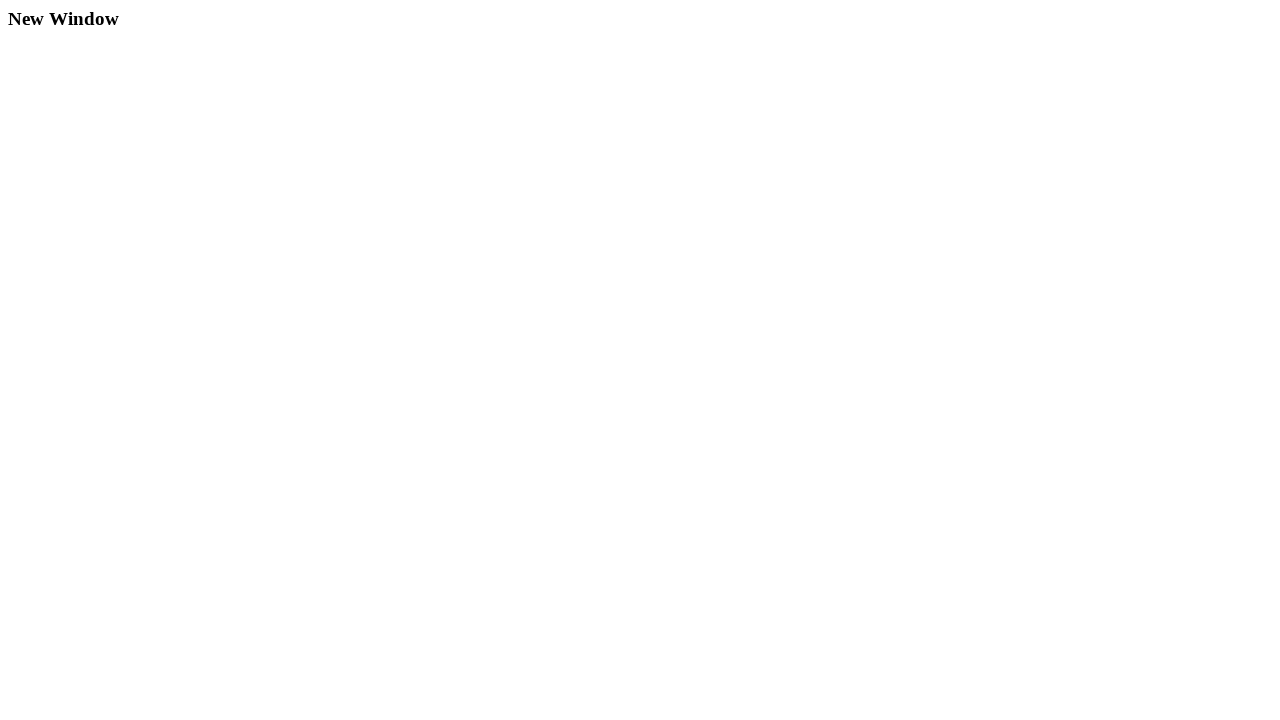

Verified new window contains 'New Window' text
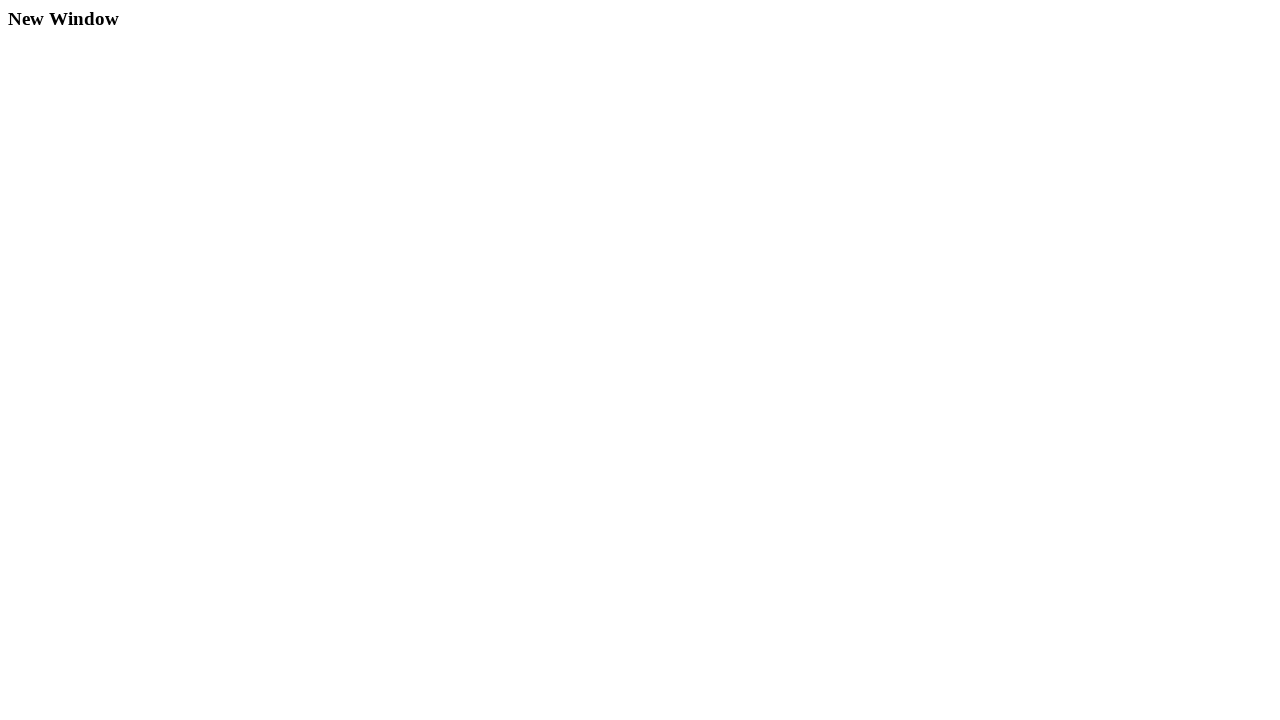

Closed new window
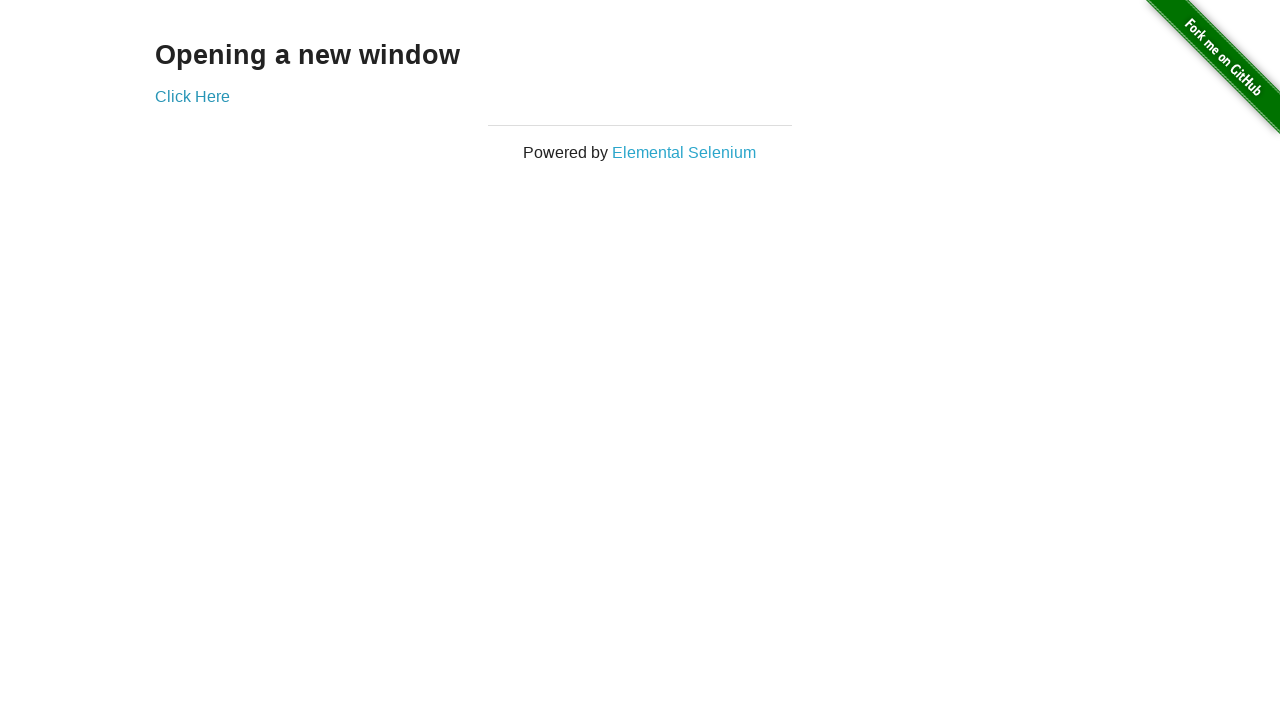

Verified link element is present in original window
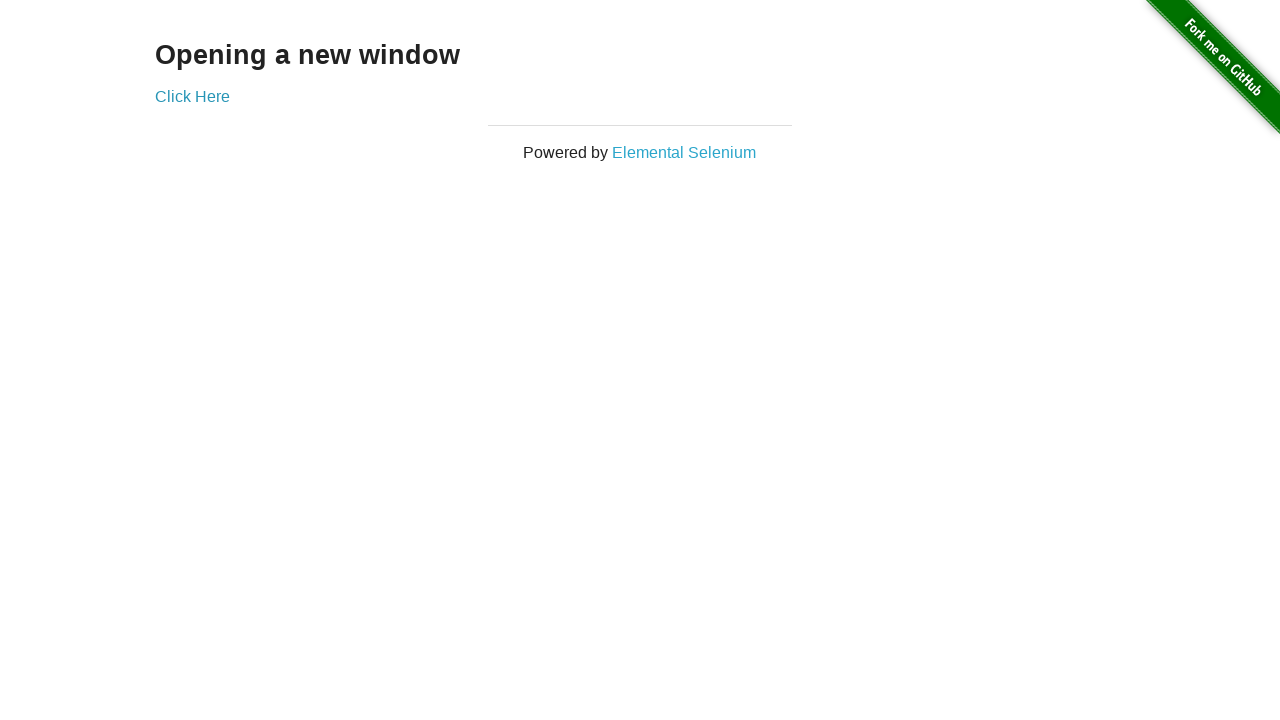

Verified link element is visible in original window
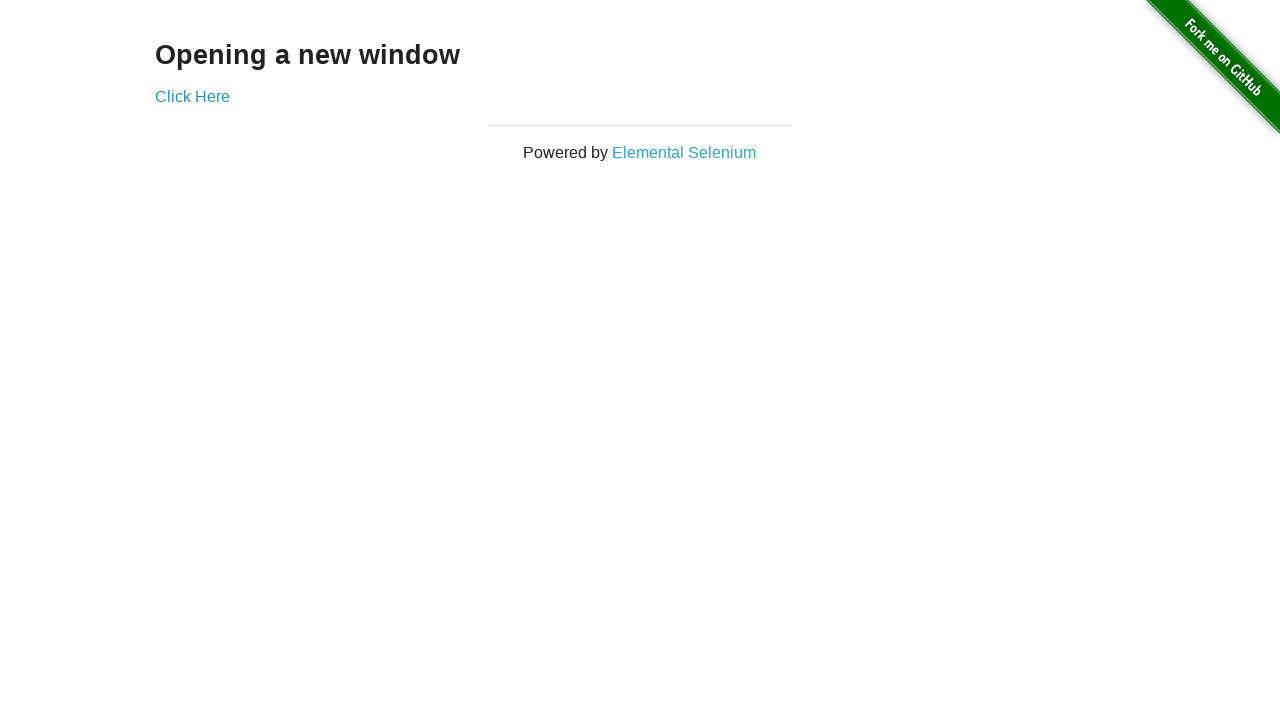

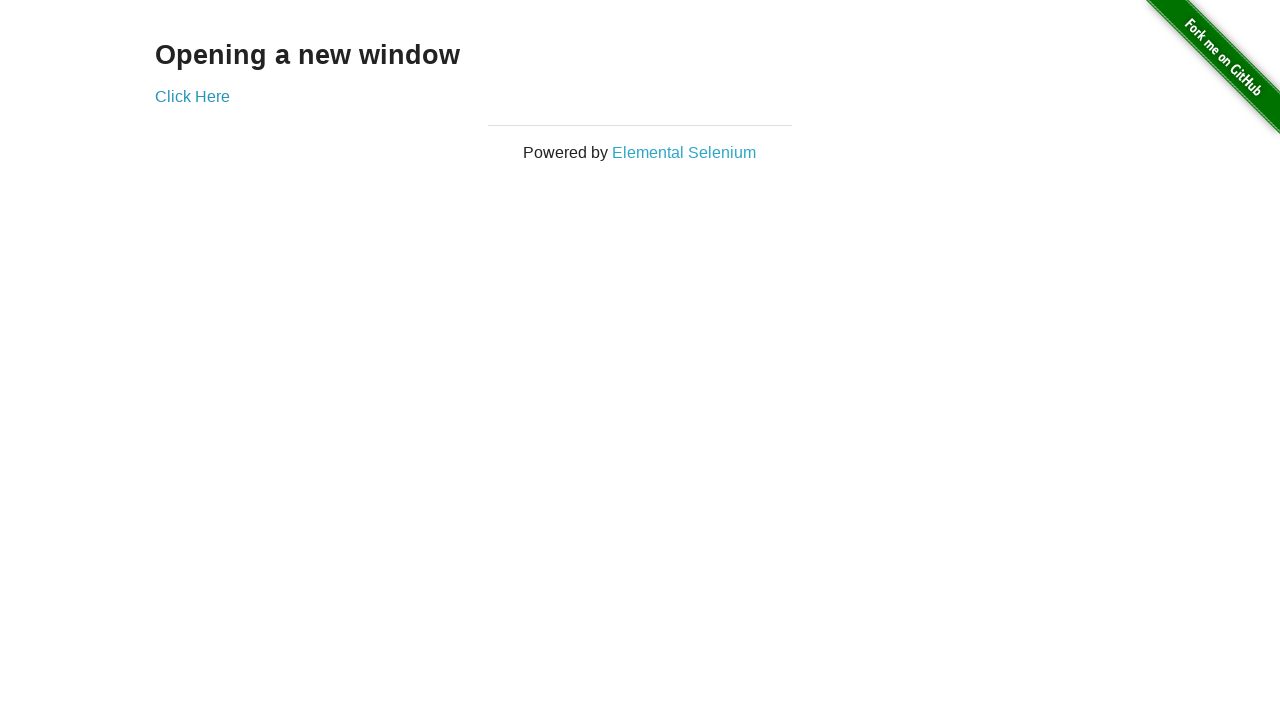